Tests the HRSA shortage area lookup tool by entering an address, city, and state, then submitting the form and waiting for results to load.

Starting URL: https://data.hrsa.gov/tools/shortage-area/by-address

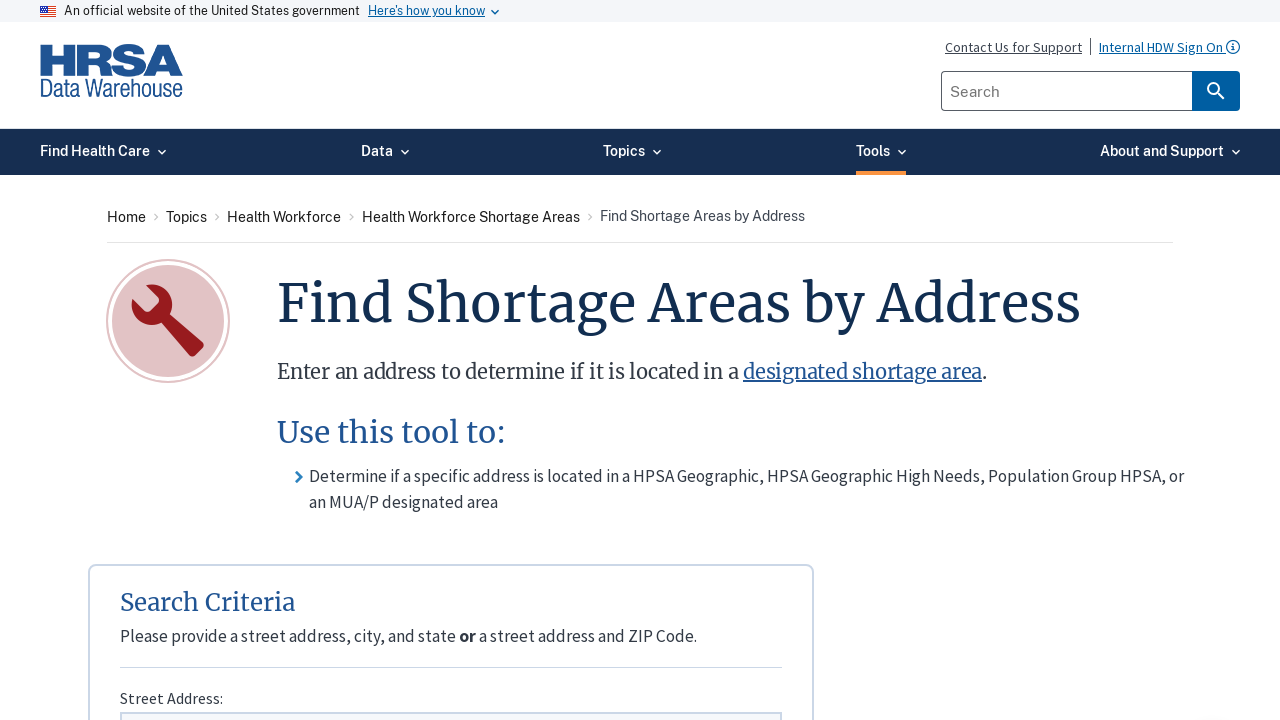

Filled address field with '1600 Pennsylvania Avenue NW' on #inputAddress
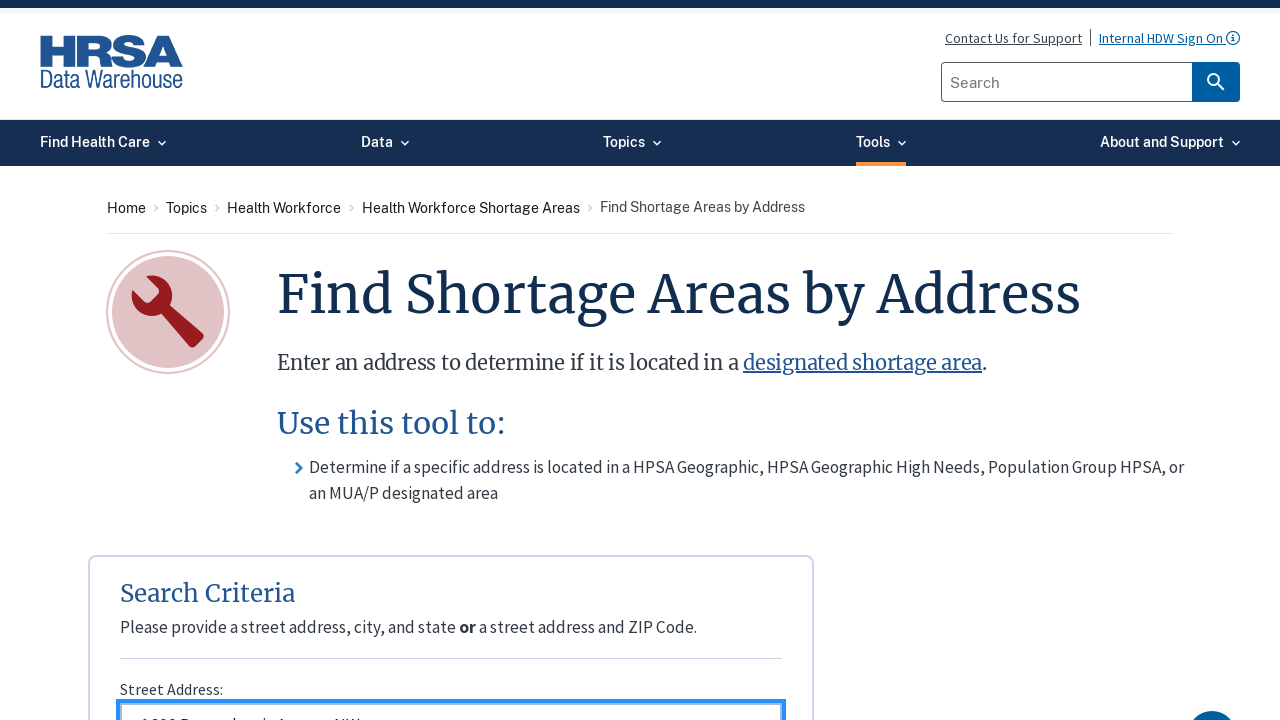

Filled city field with 'Washington' on #inputCity
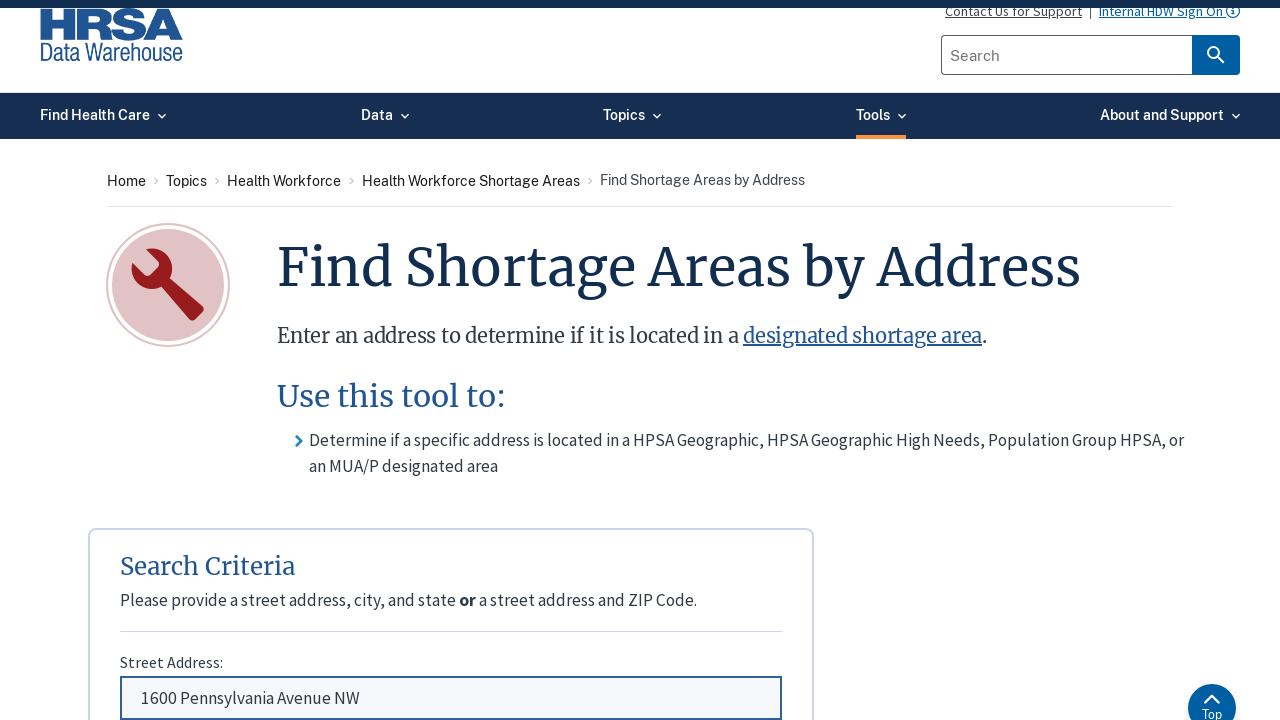

Selected 'District of Columbia' from state dropdown on #ddlState
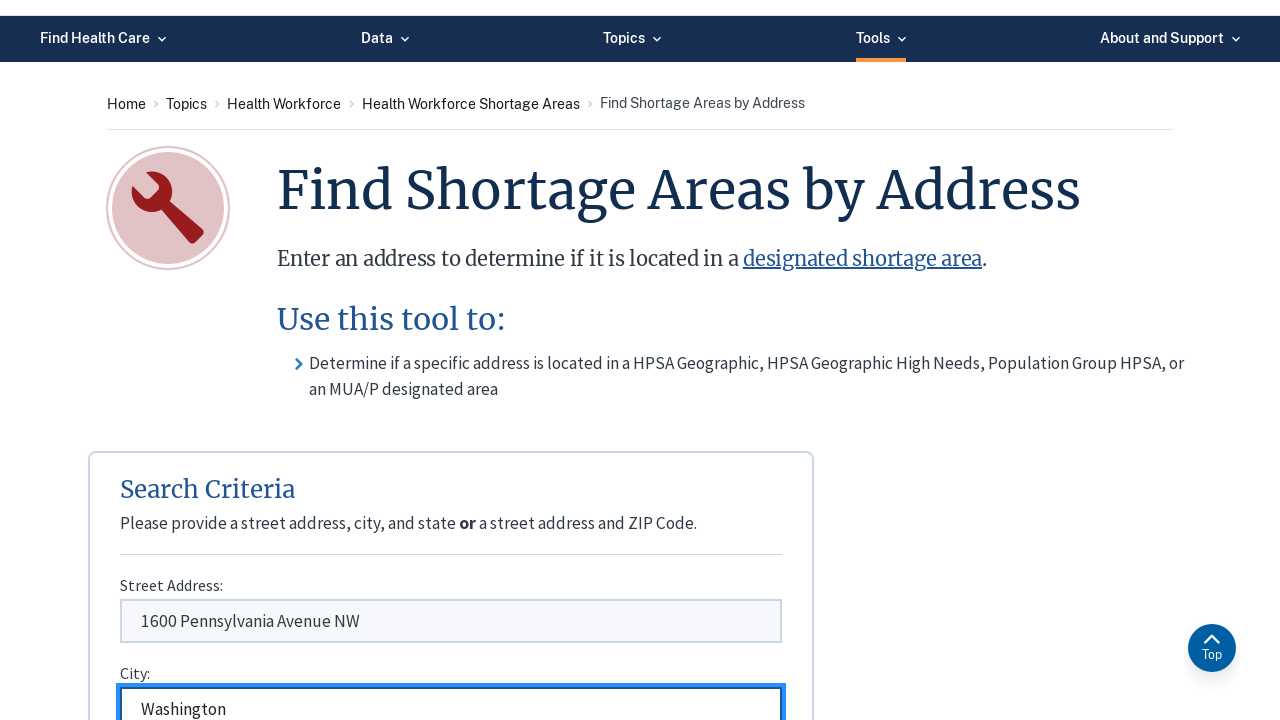

Clicked search button to submit form at (403, 361) on #btnDrill
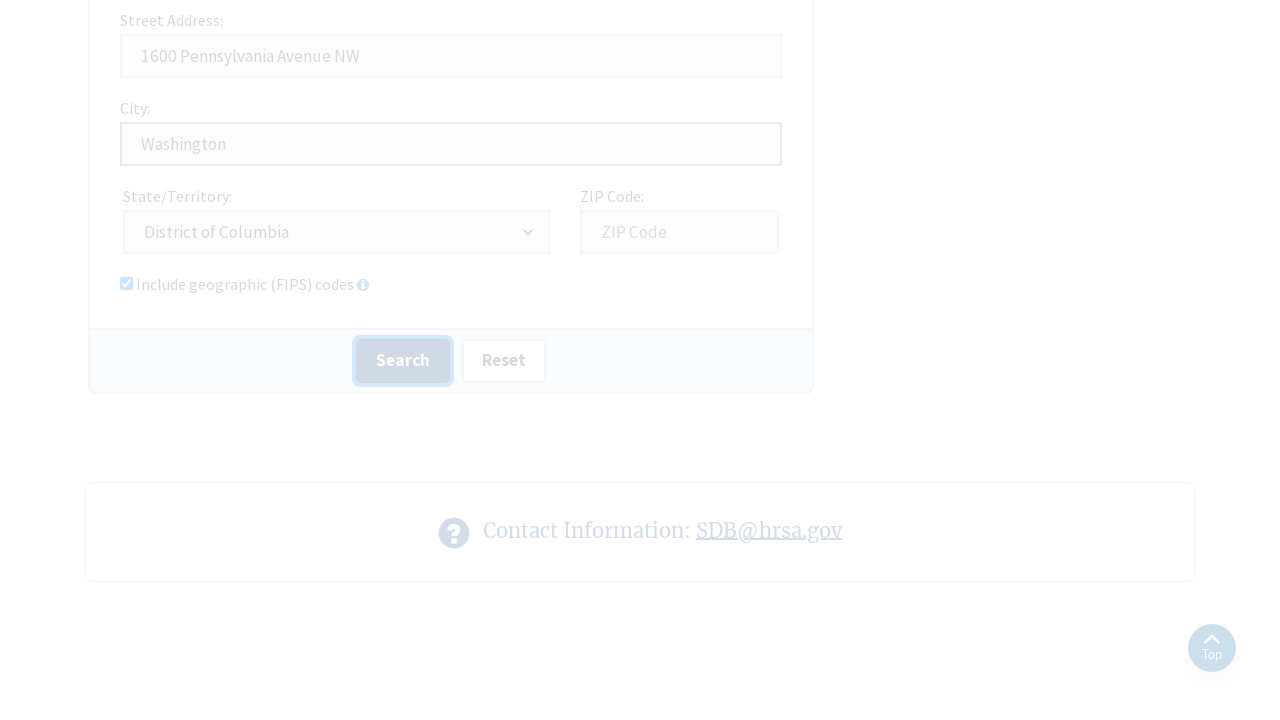

Results loaded successfully - Start Over button appeared
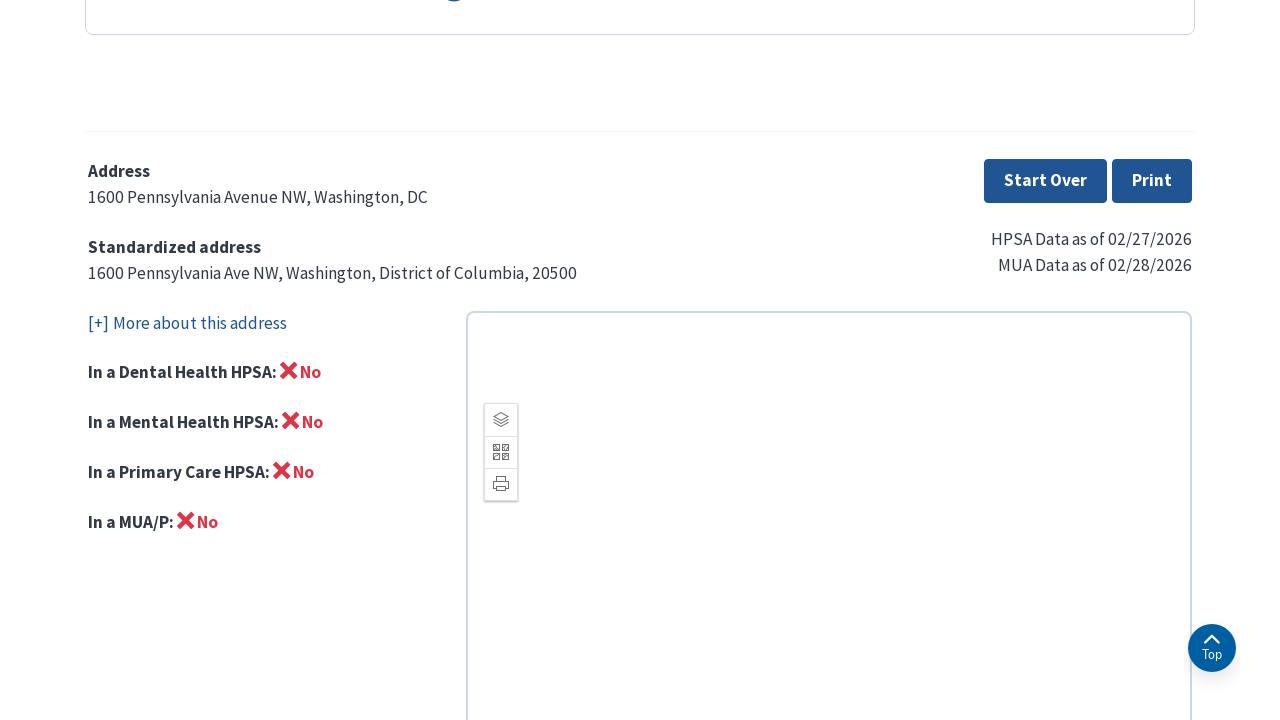

Result panel verified and displayed
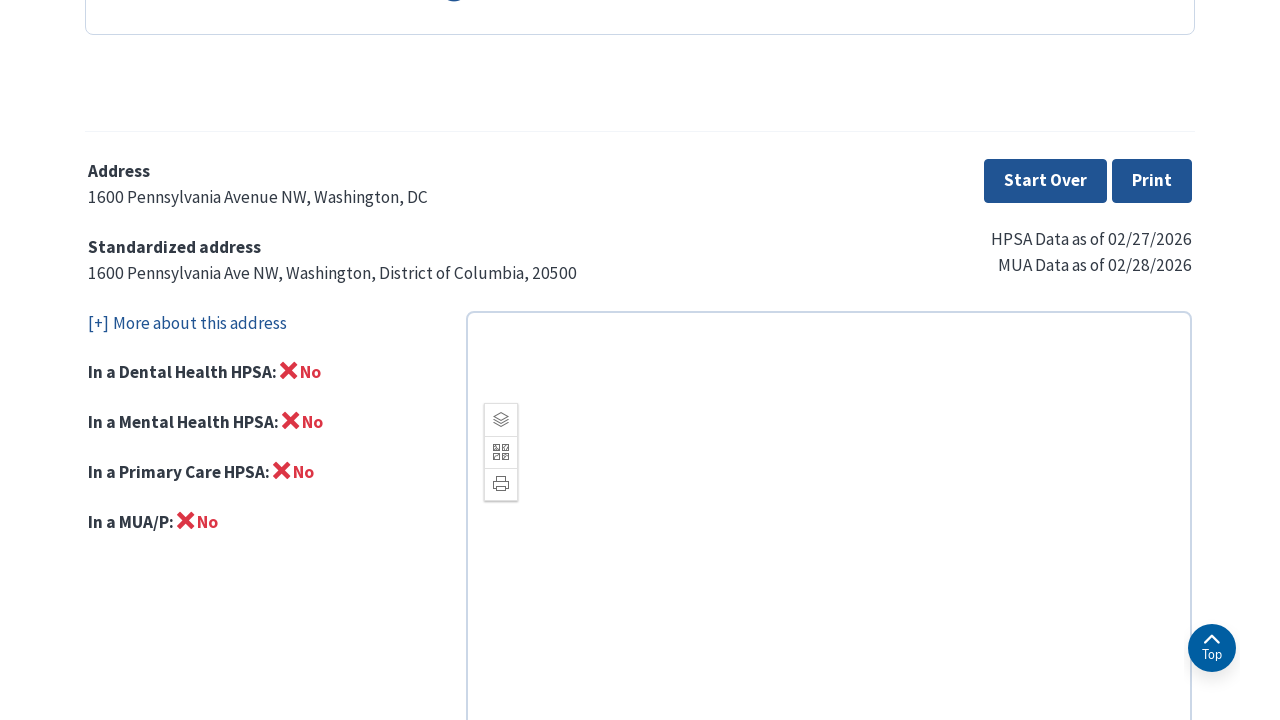

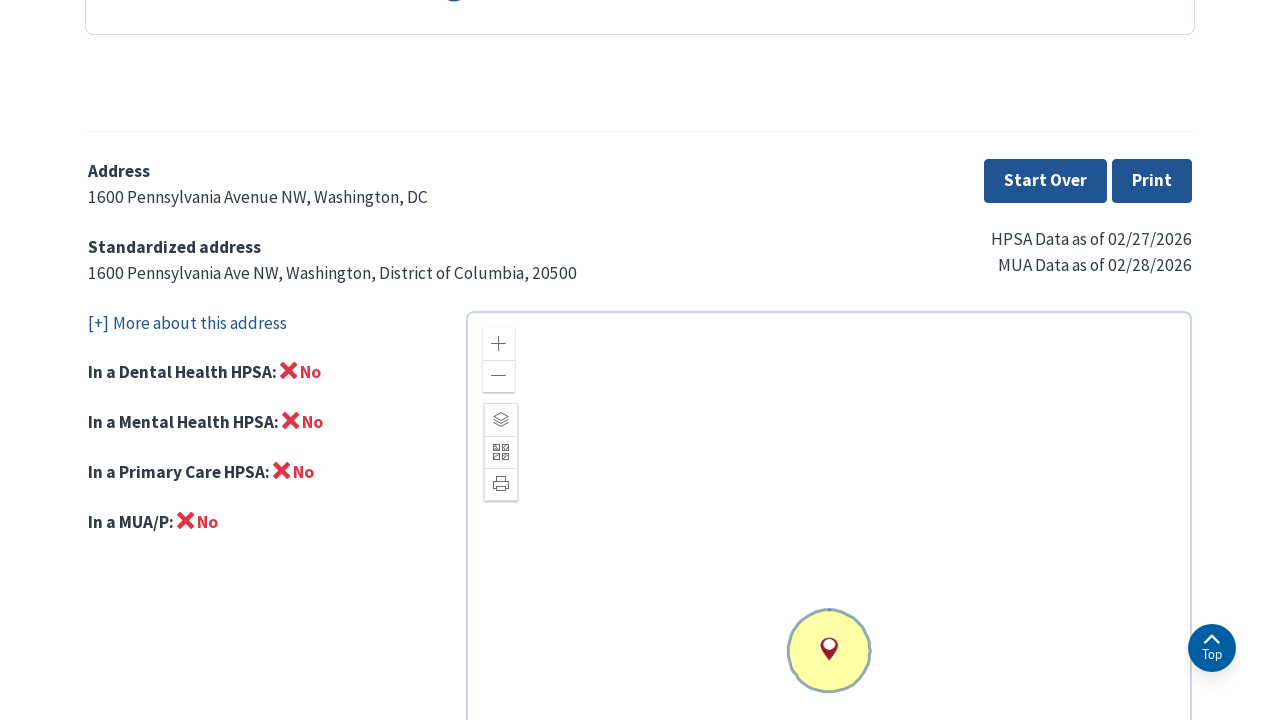